Tests the "Reservations" menu item by clicking it, exploring submenu items including Camping fees, and navigating to the reservations page.

Starting URL: https://bcparks.ca/

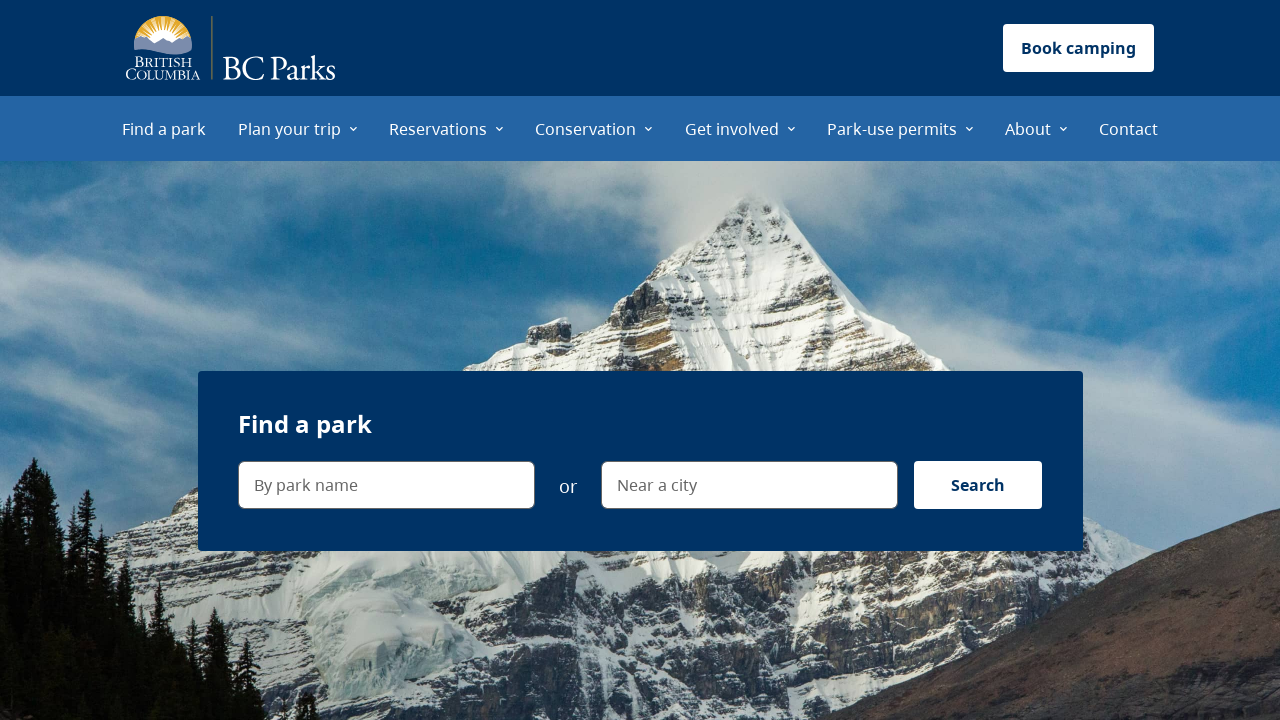

Verified Reservations menu item is visible
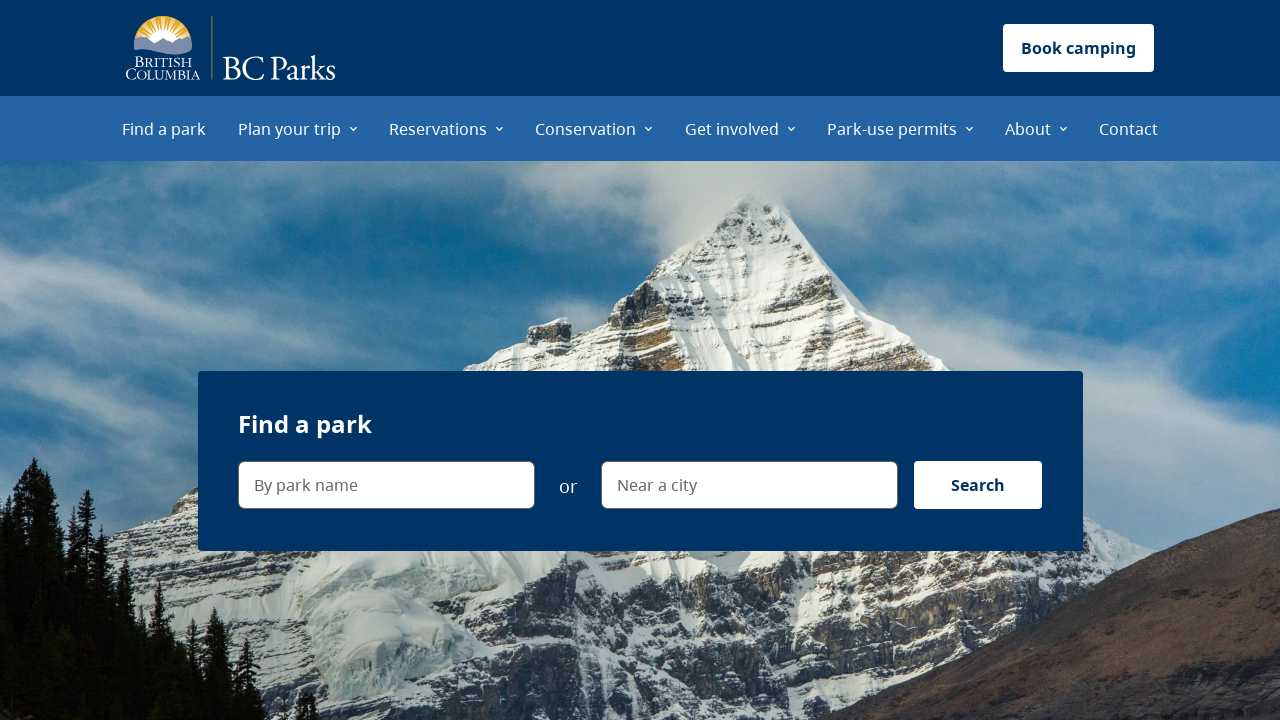

Clicked Reservations menu item to open submenu at (446, 128) on internal:role=menuitem[name="Reservations "i]
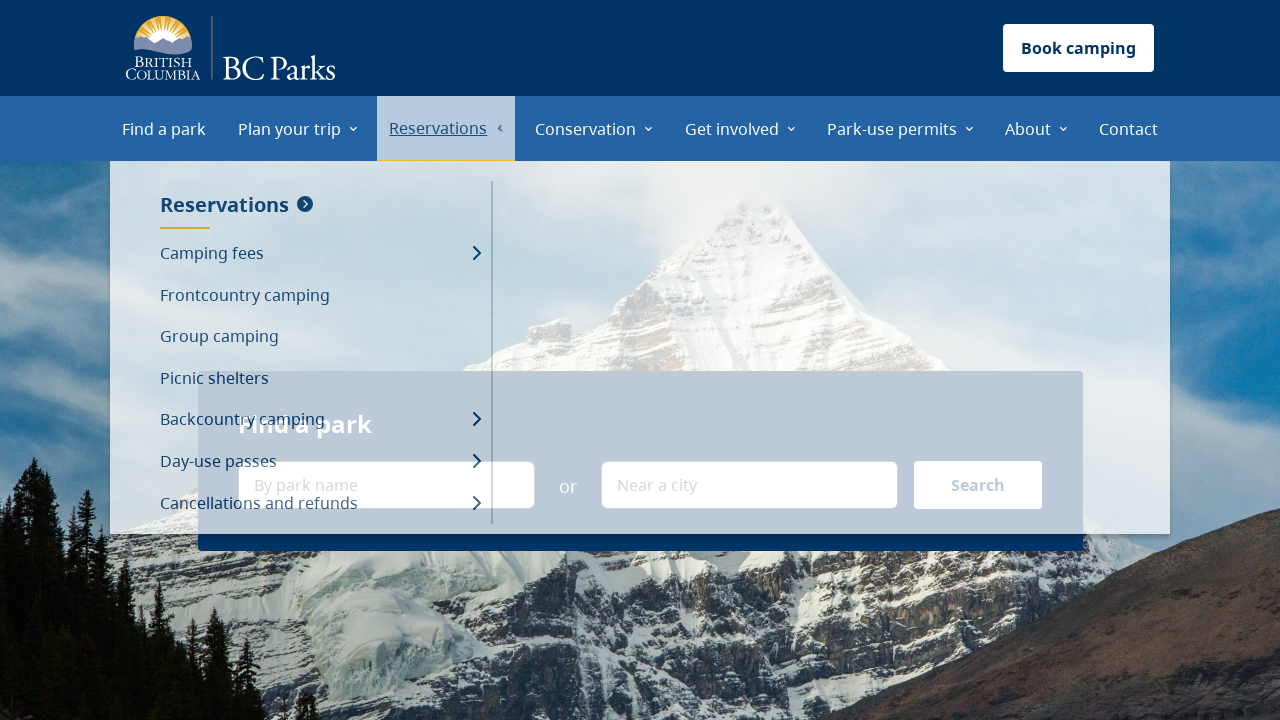

Reservations submenu appeared
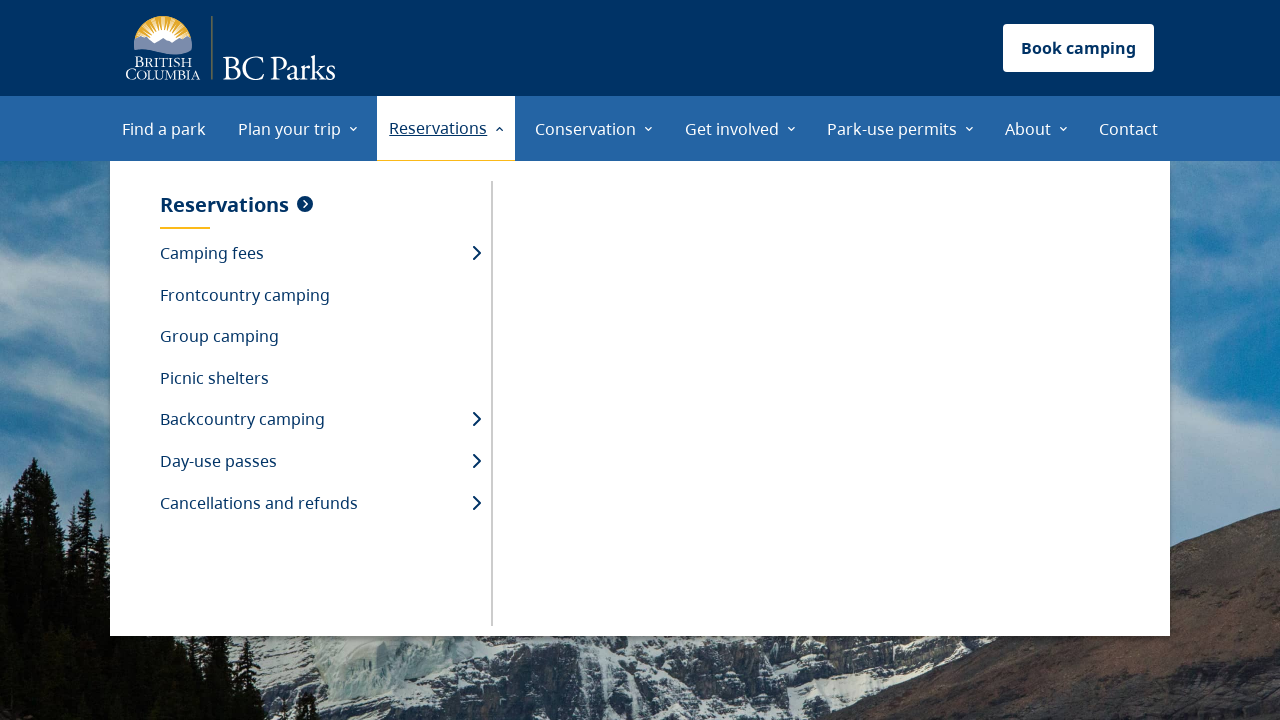

Clicked Camping fees menu item to expand submenu at (320, 254) on internal:role=menuitem[name="Camping fees"i]
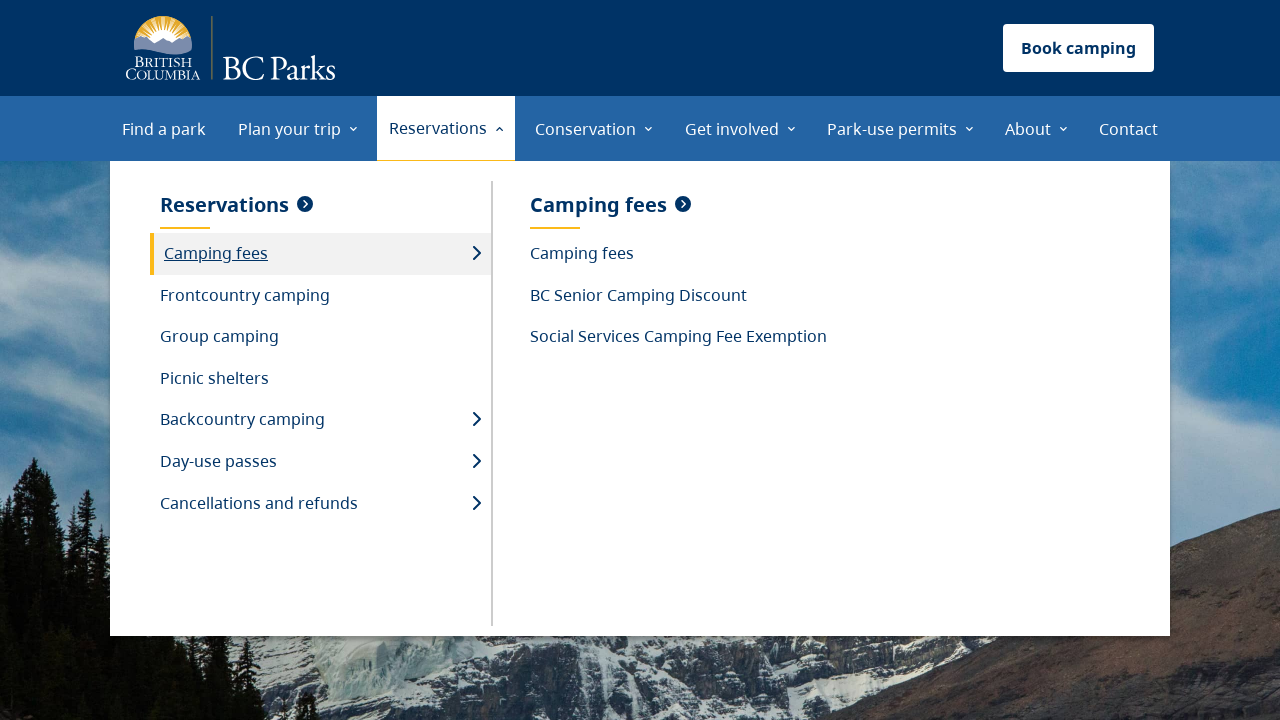

Camping fees submenu appeared
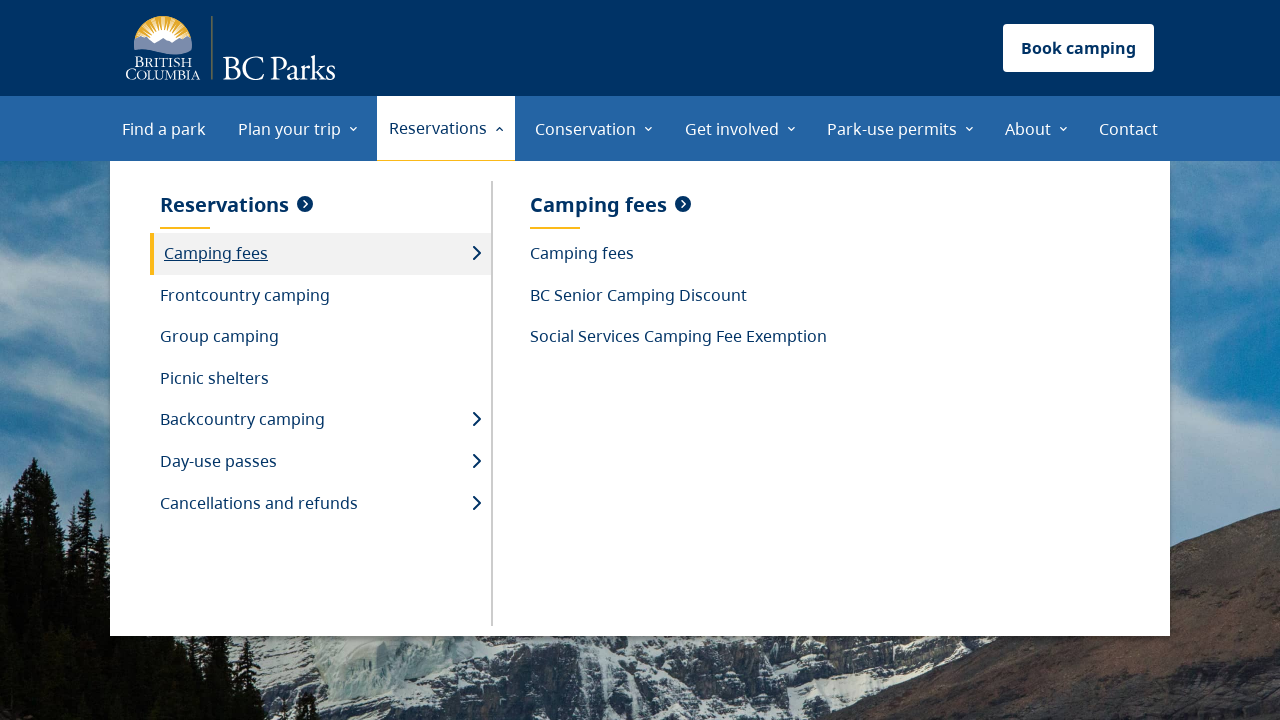

Clicked Reservations menu item to navigate to reservations page at (320, 205) on internal:role=menuitem[name="Reservations"s]
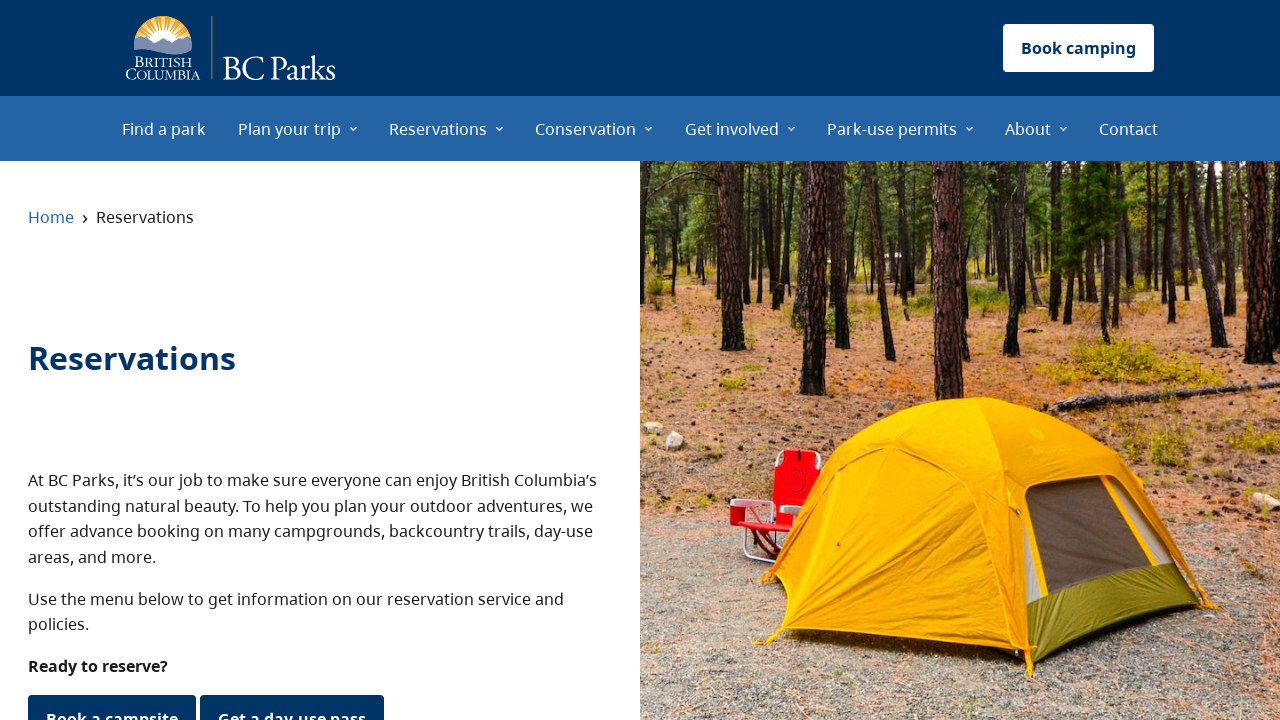

Navigation to reservations page completed
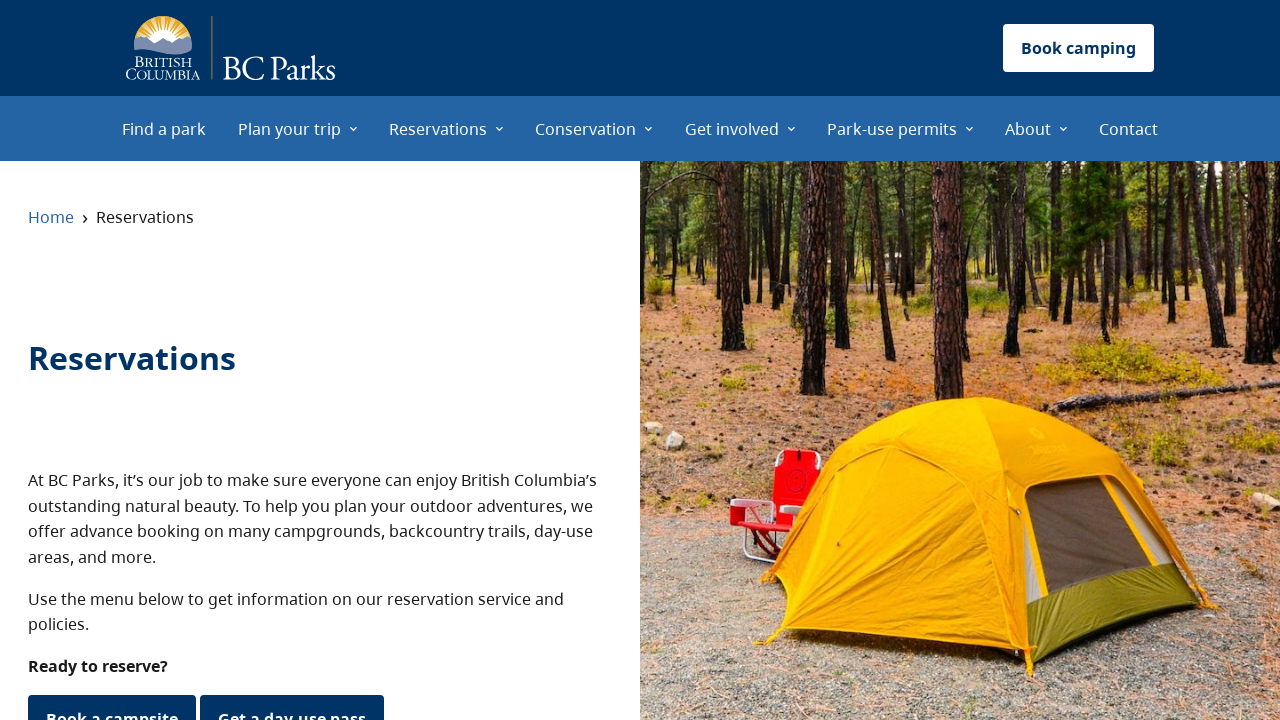

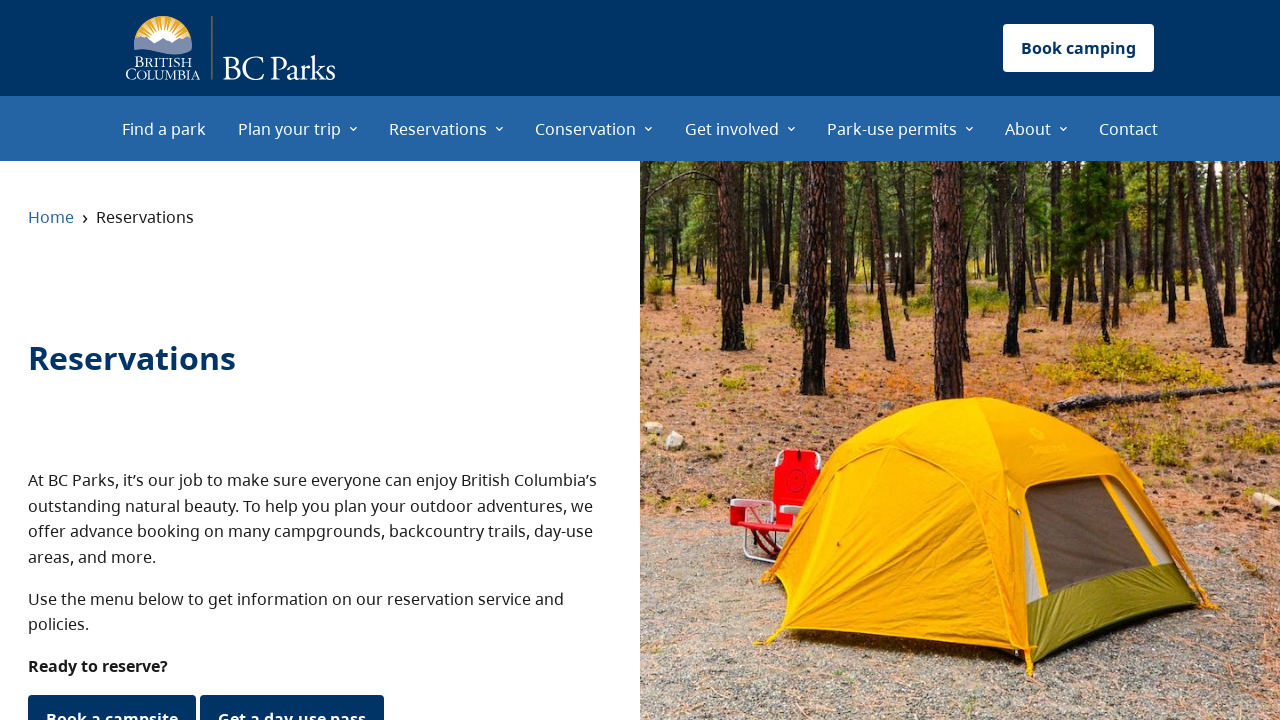